Tests drag and drop functionality within an iframe by dragging an element from source to target location

Starting URL: https://jqueryui.com/droppable/

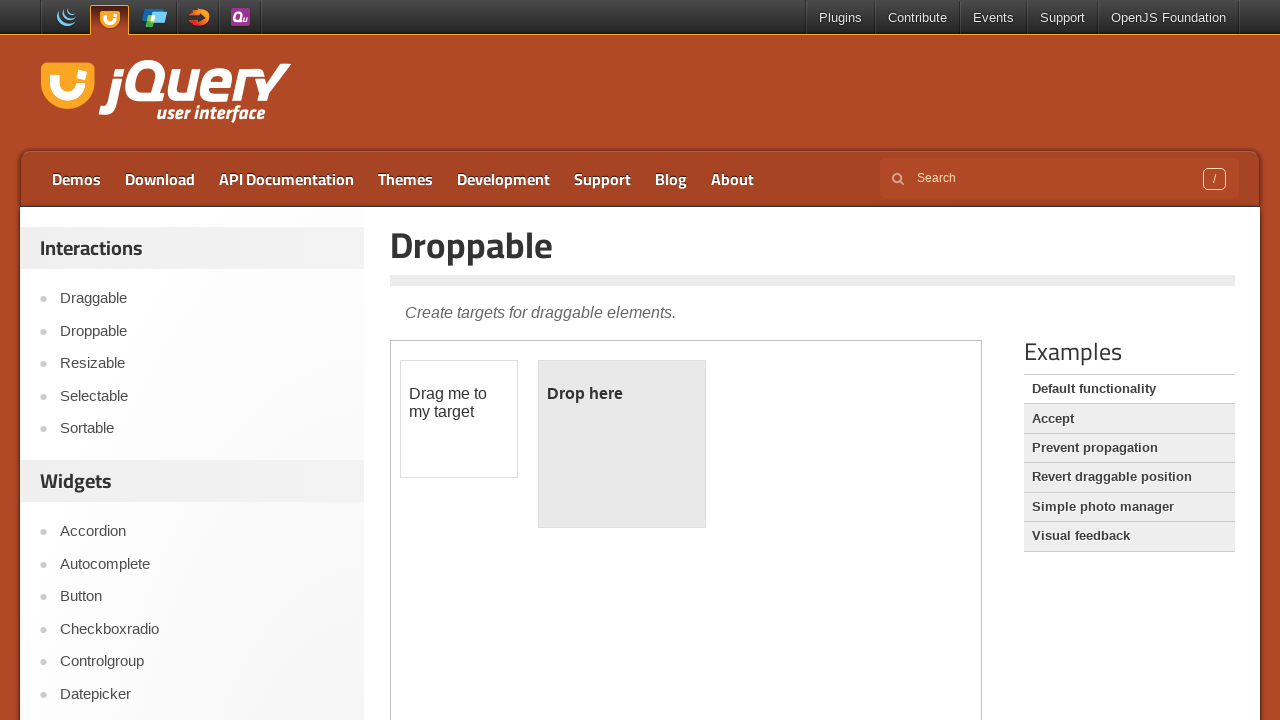

Located the demo iframe containing drag and drop elements
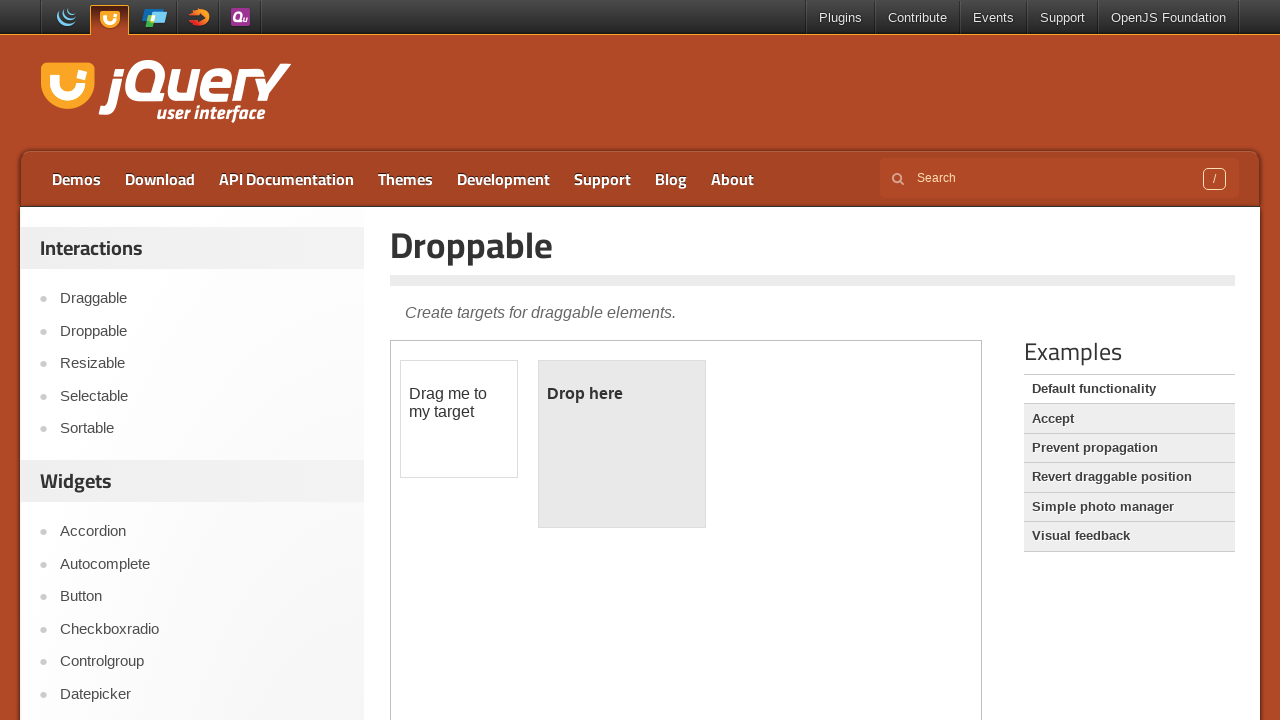

Located the draggable element within the iframe
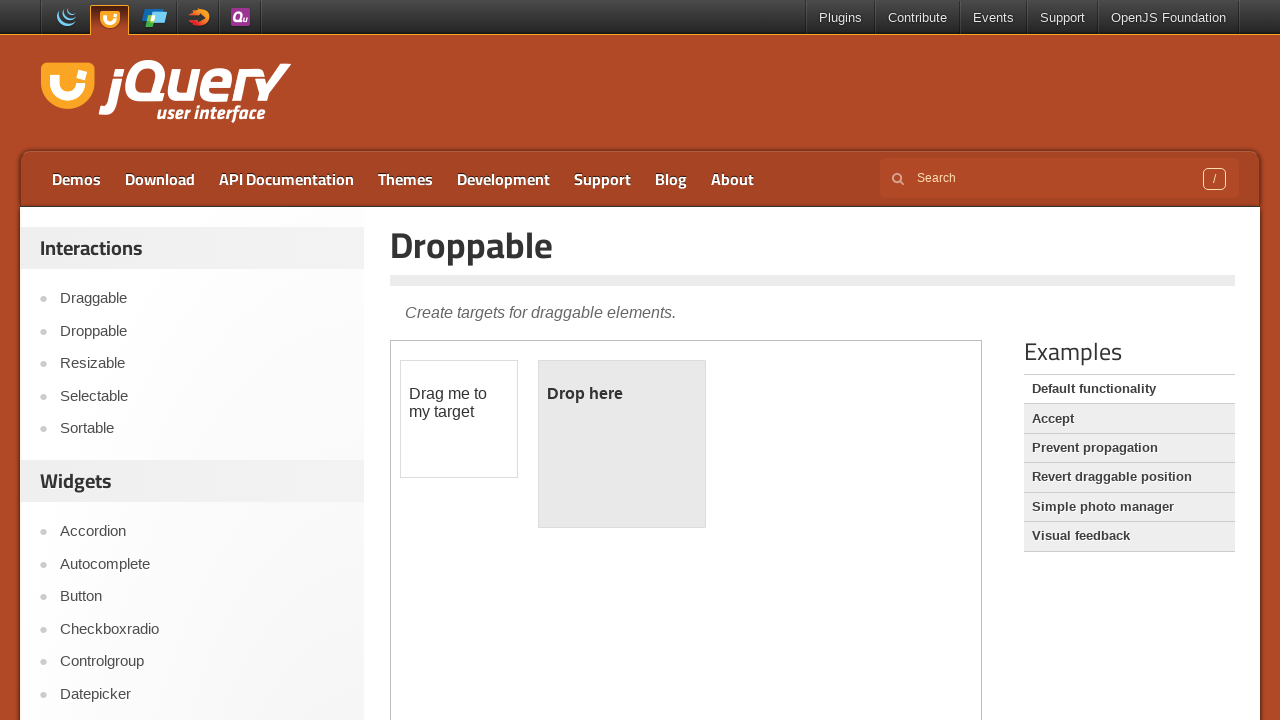

Located the droppable target element within the iframe
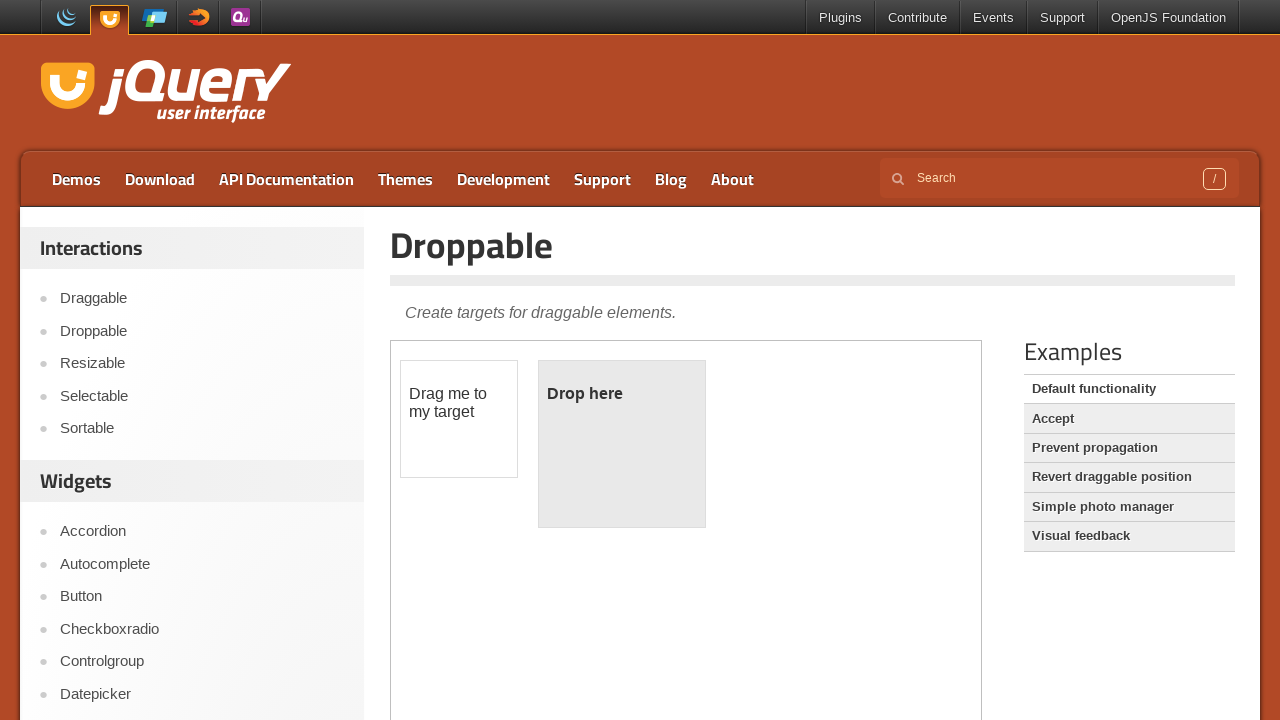

Dragged the draggable element to the droppable target location at (622, 444)
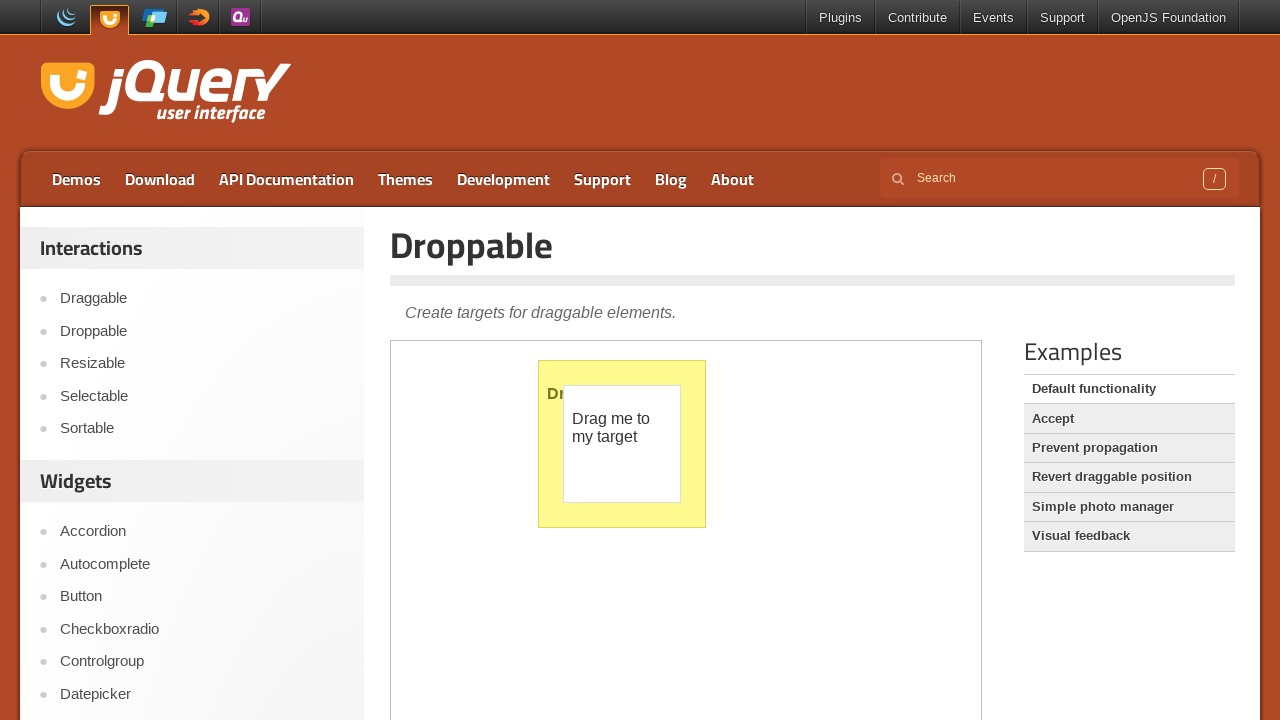

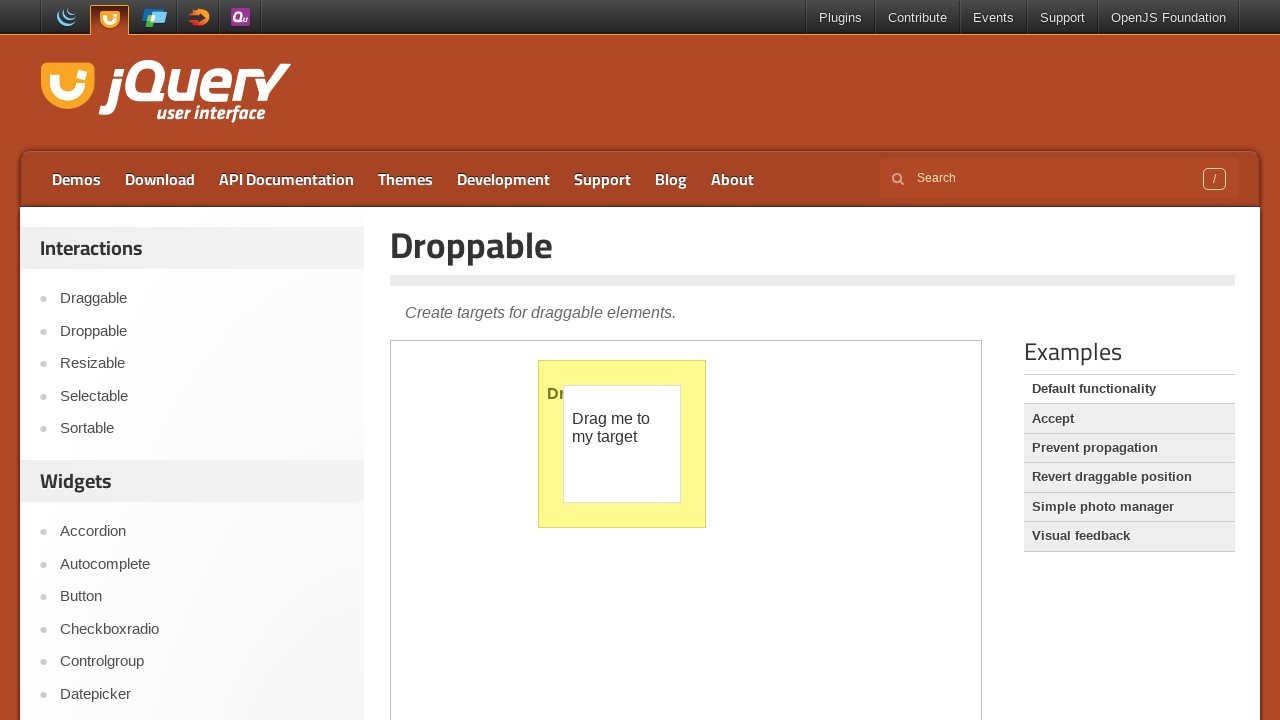